Navigates to a YouTube video and sends keyboard commands to toggle play/pause (SPACE) and enter fullscreen mode (f)

Starting URL: https://www.youtube.com/watch?v=mRe-514tGMg

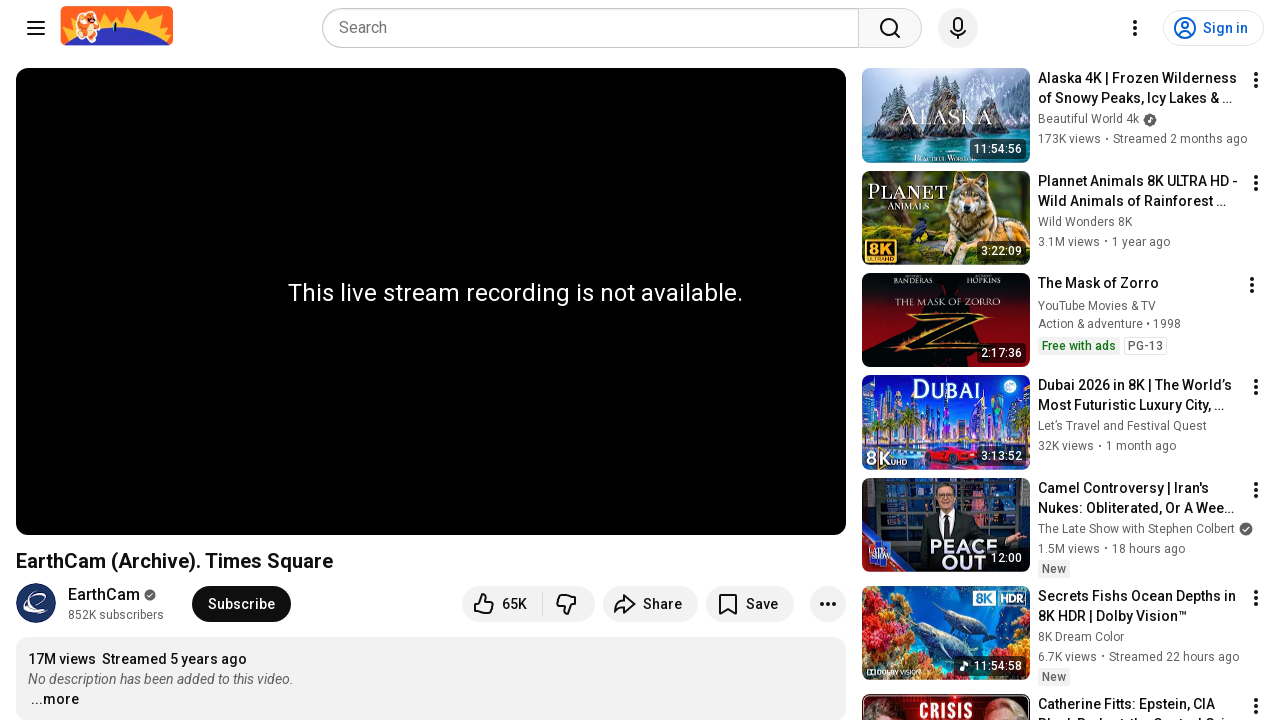

YouTube video page loaded with networkidle state
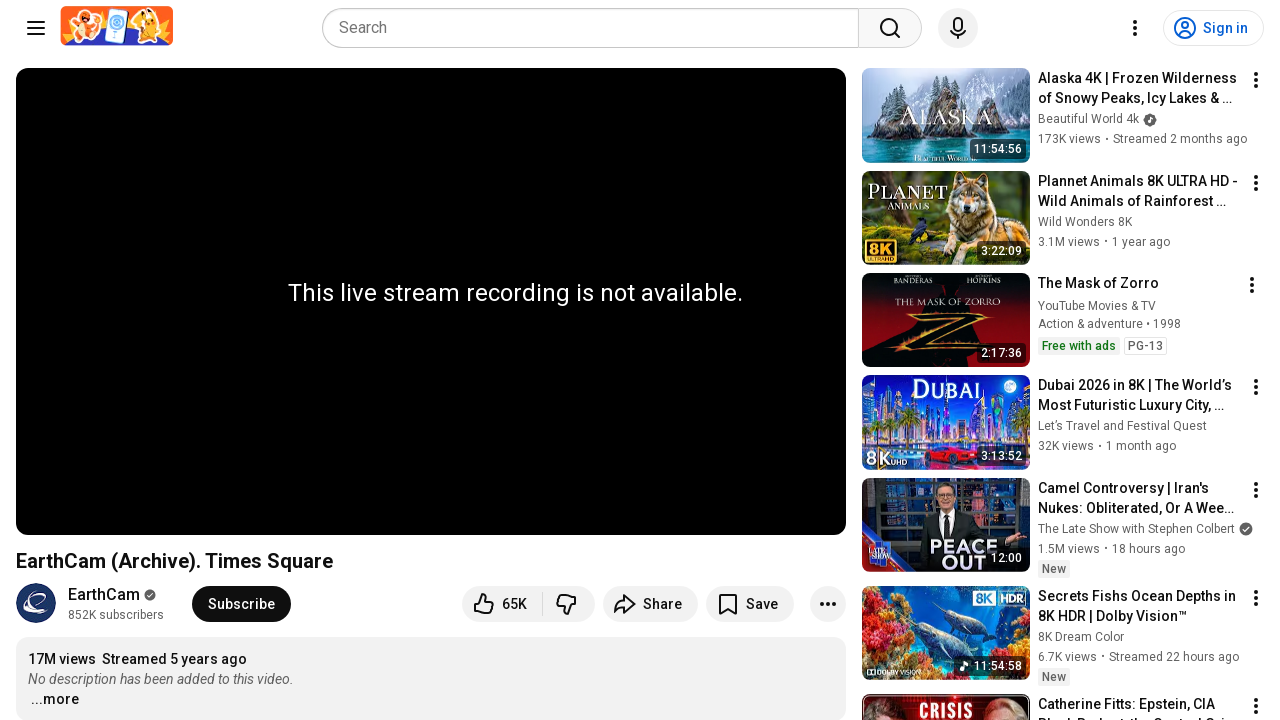

Waited 5 seconds for video player to initialize
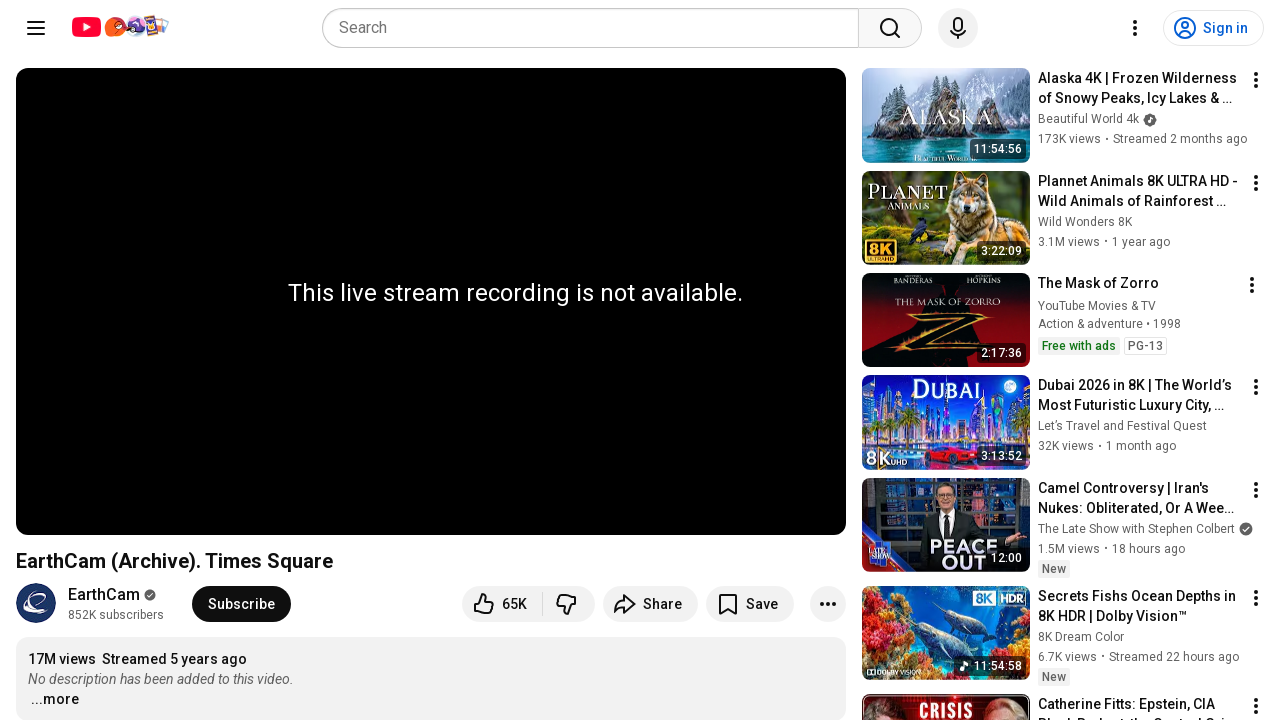

Pressed SPACE to toggle play/pause
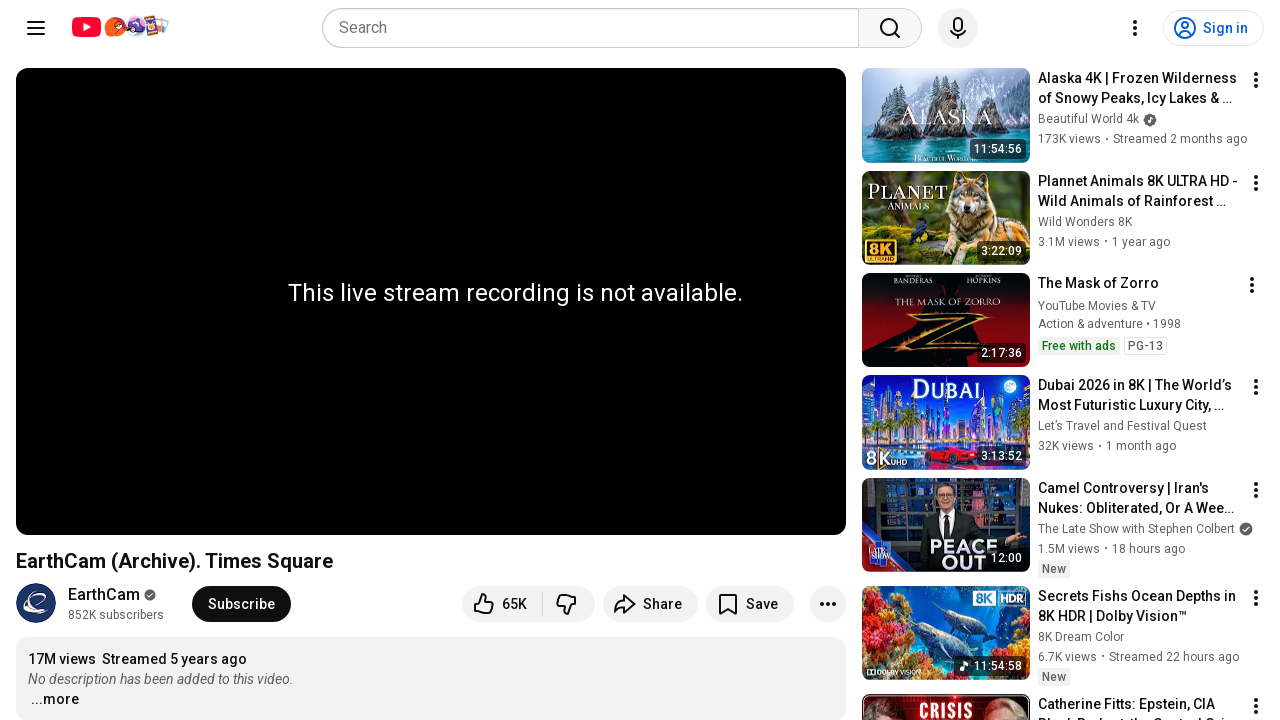

Pressed 'f' to toggle fullscreen mode
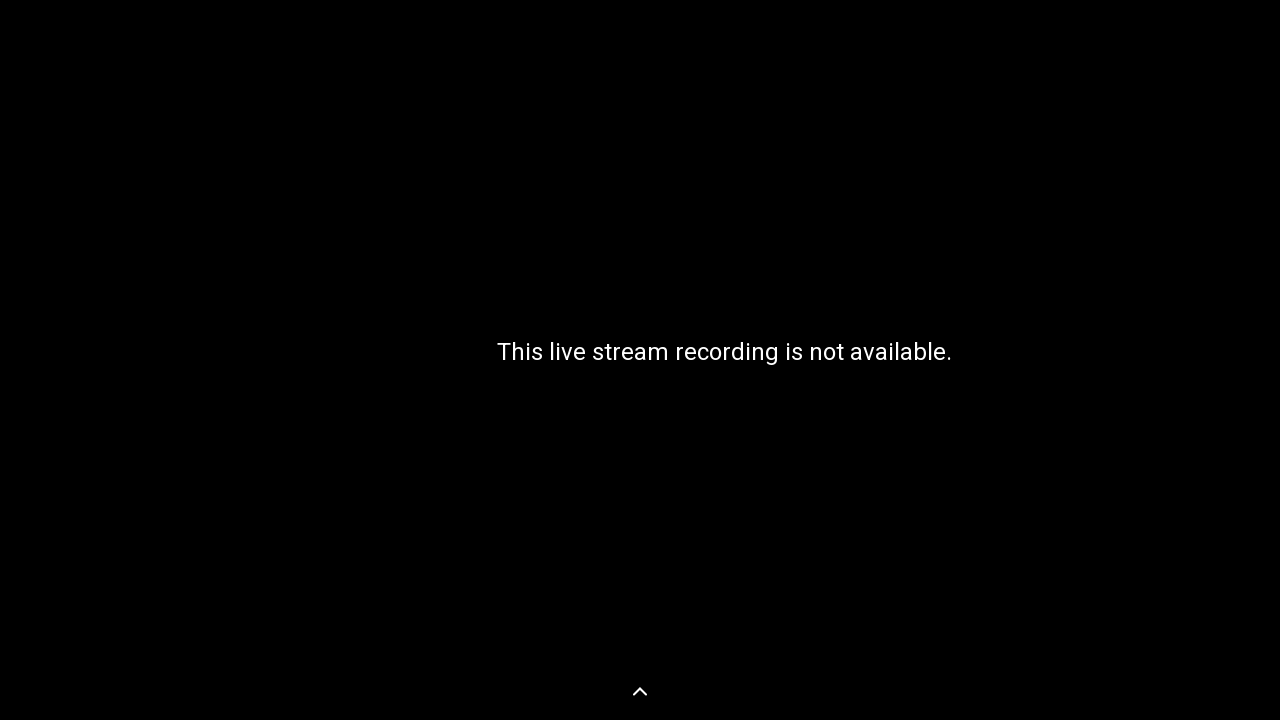

Waited 3 seconds to observe fullscreen state
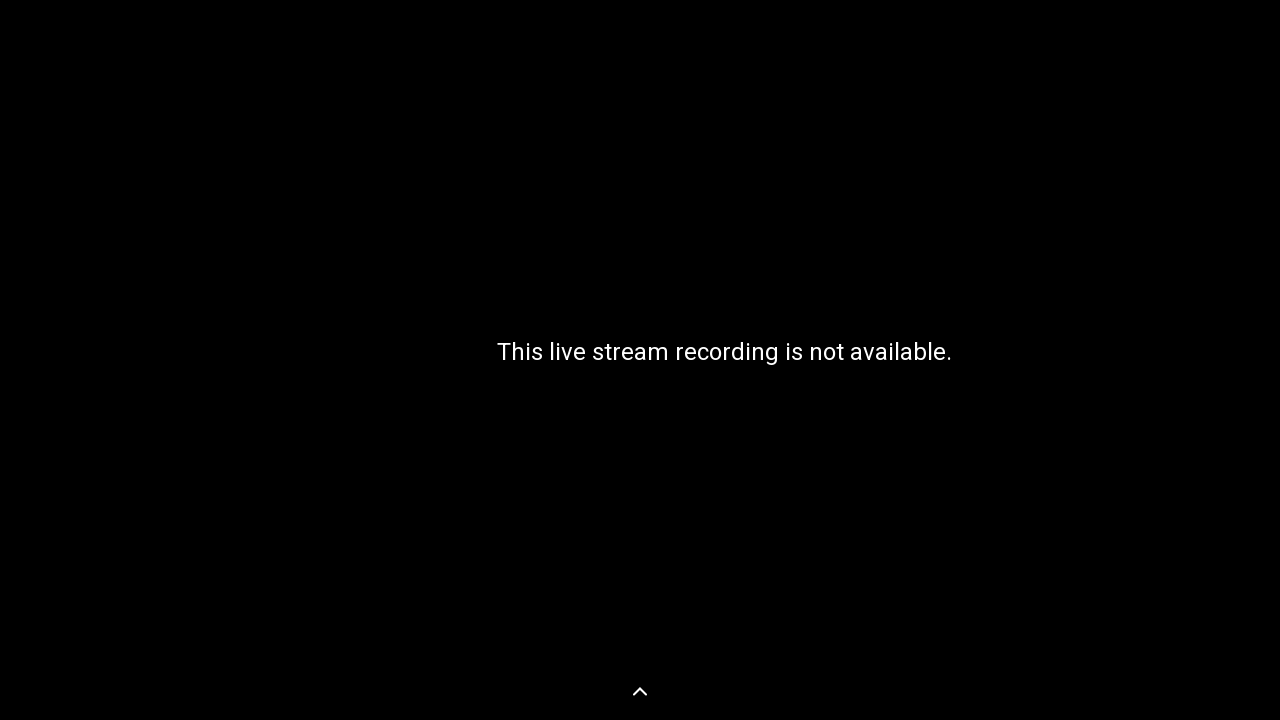

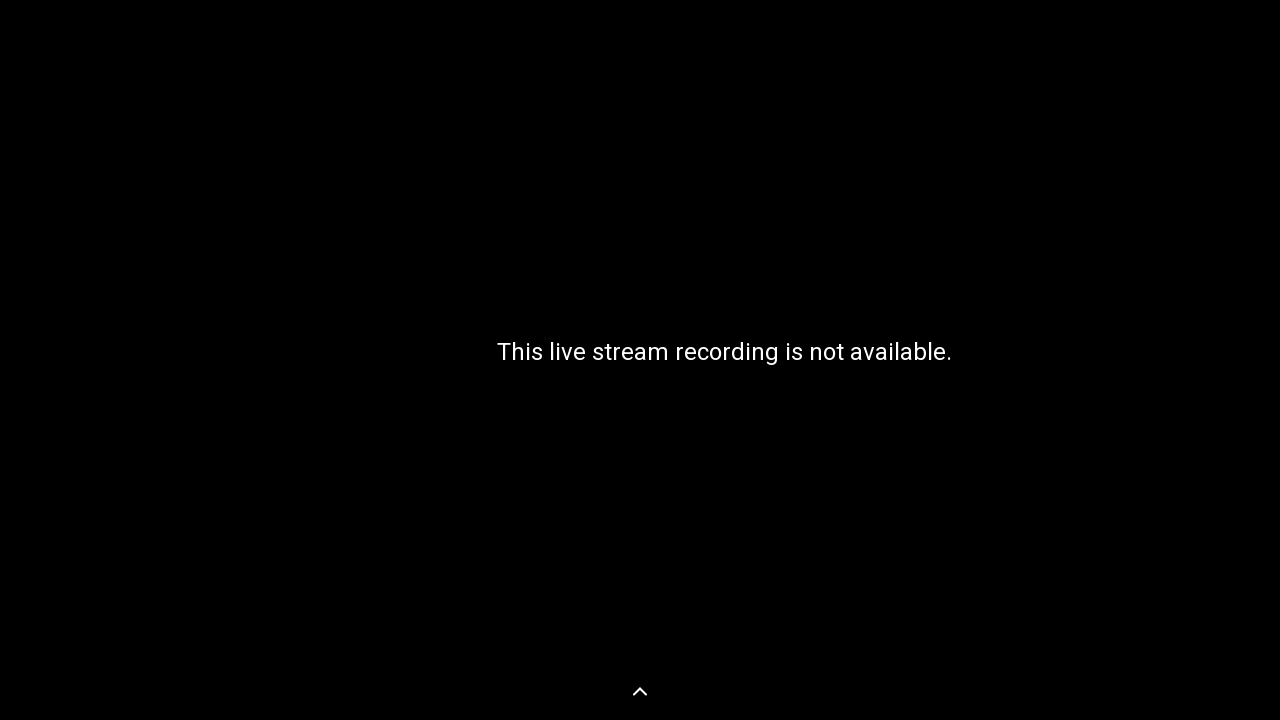